Tests input validation by entering invalid text (dots only) and verifying validation error message appears

Starting URL: https://www.qa-practice.com/elements/input/simple

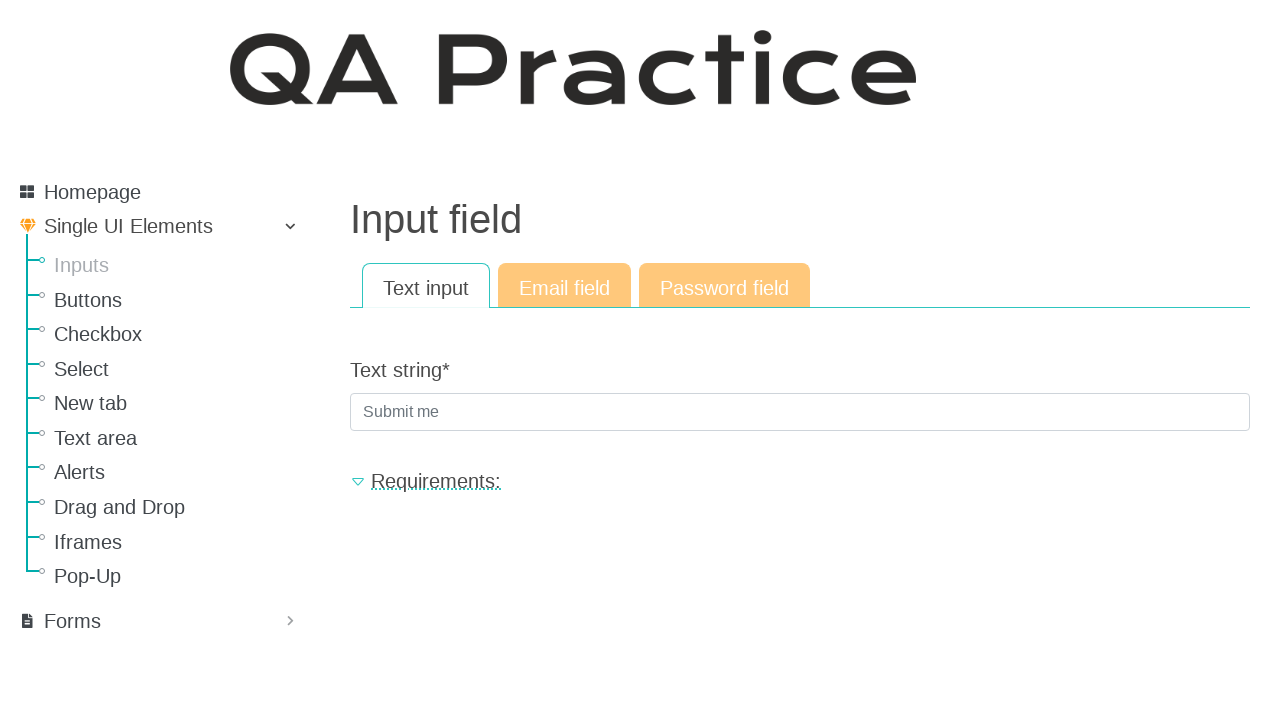

Required field label is displayed
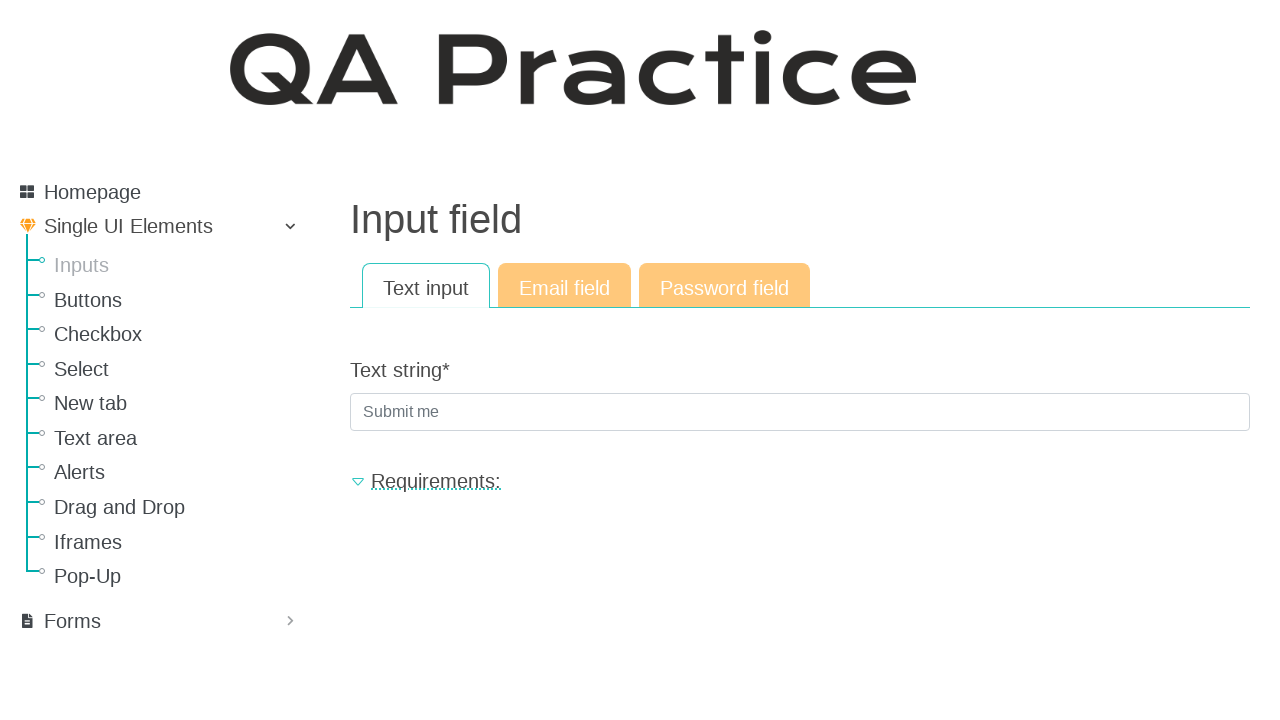

Entered invalid text (dots only) in input field on #id_text_string
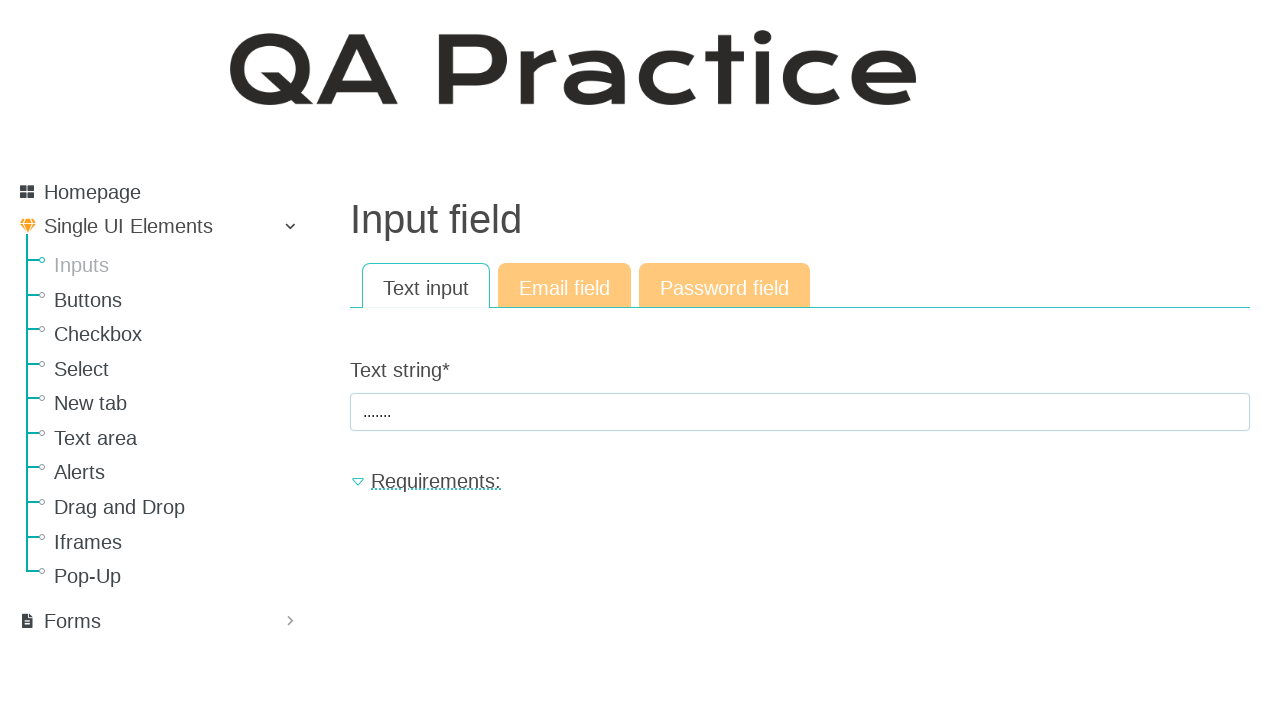

Pressed Enter to submit input field on #id_text_string
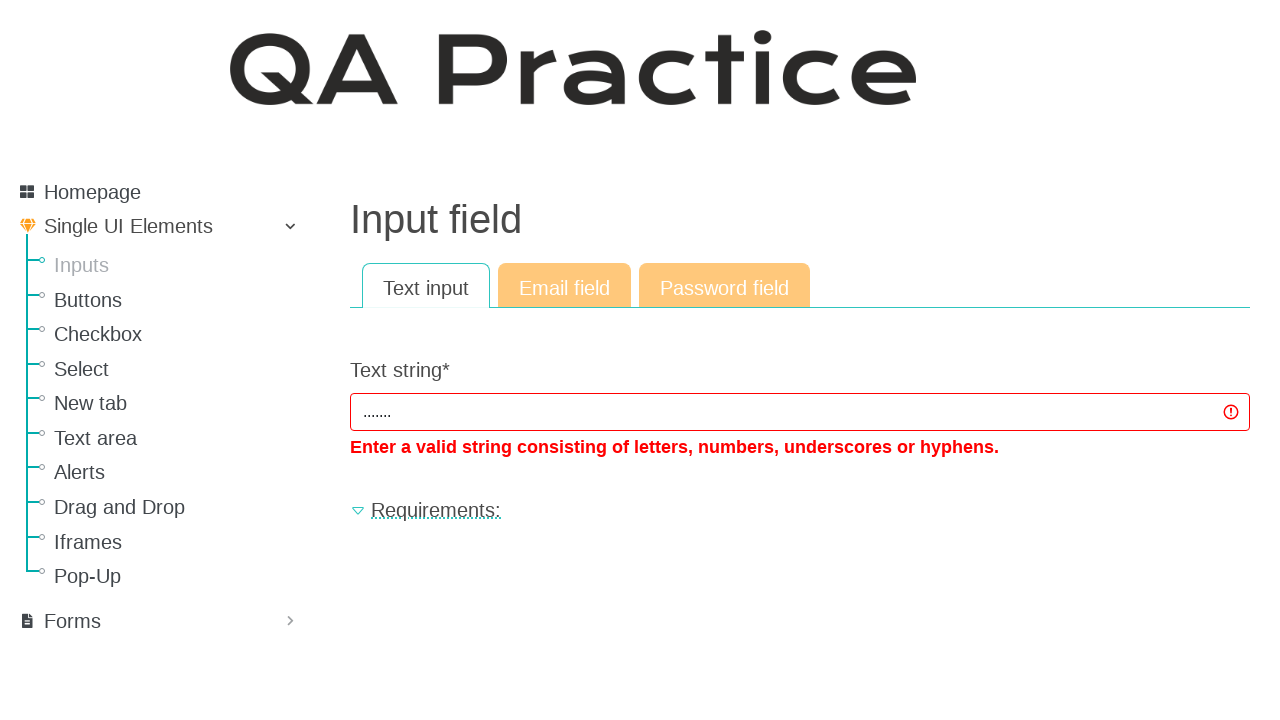

Validation error message appeared
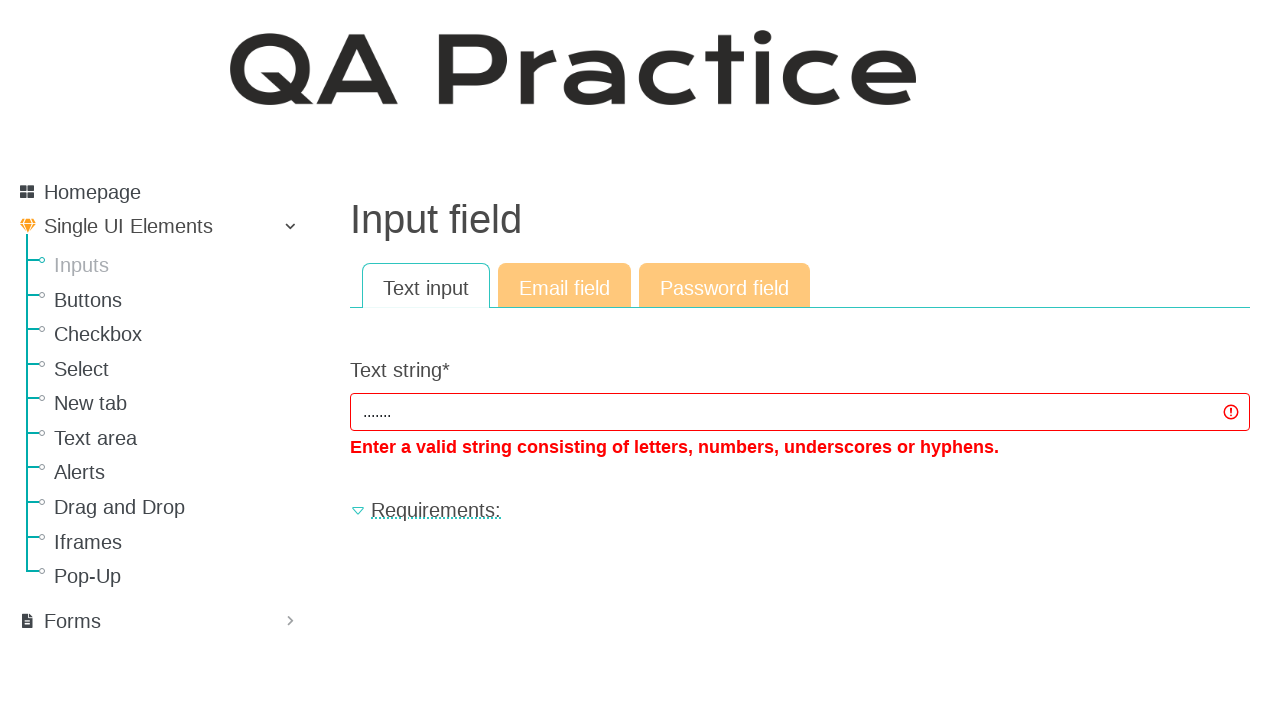

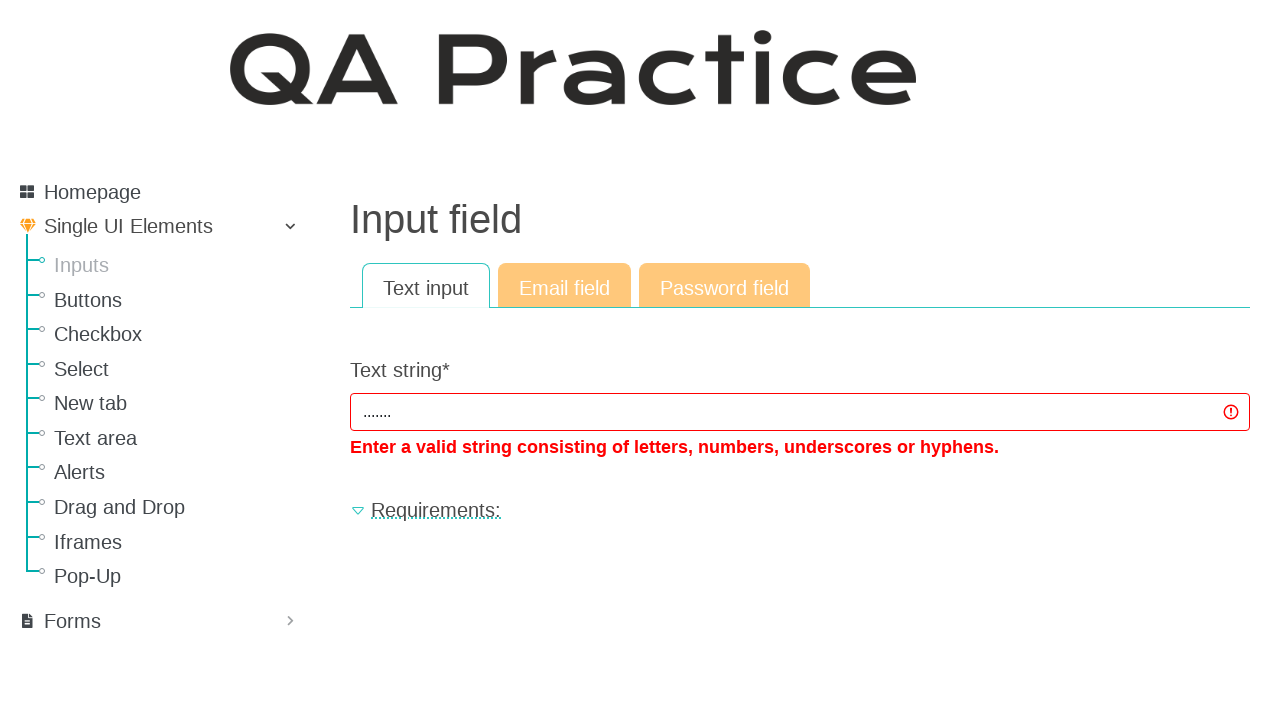